Tests drag and drop functionality by dragging elements (Selenium and Angular logos) to a drop area on a demo automation testing page

Starting URL: https://demo.automationtesting.in/Static.html

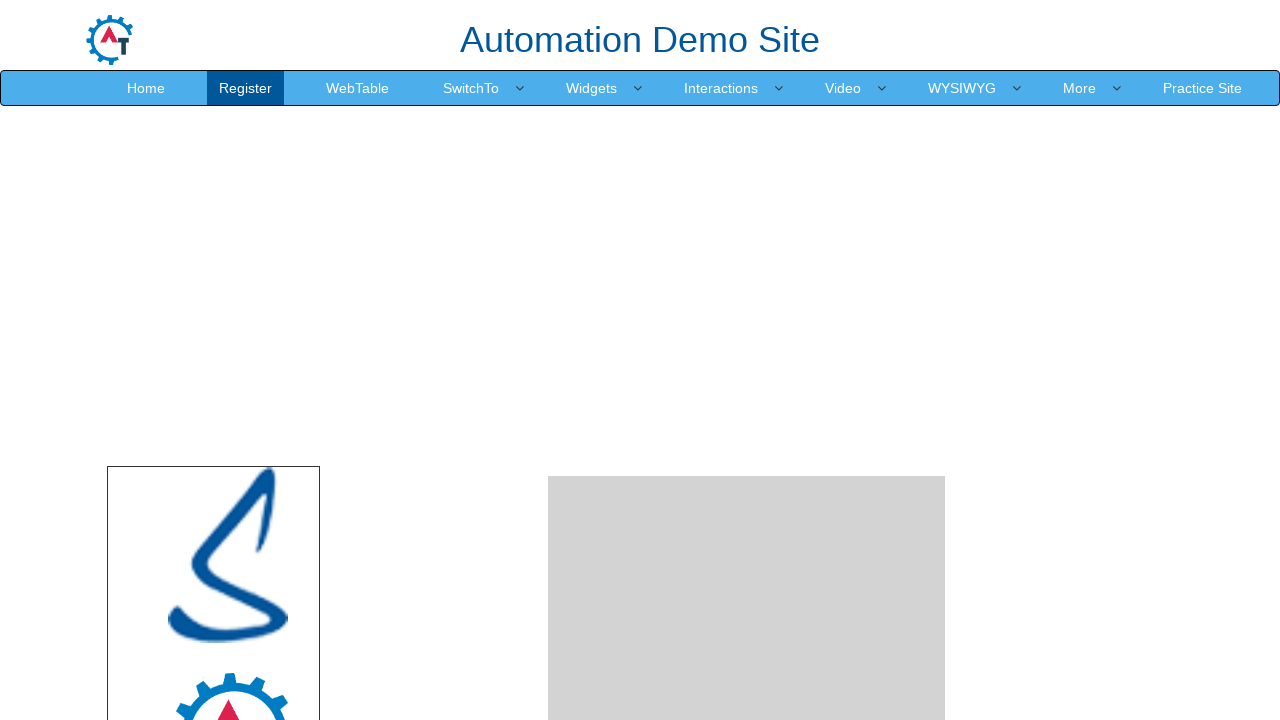

Waited for draggable element with id 'node' to be visible
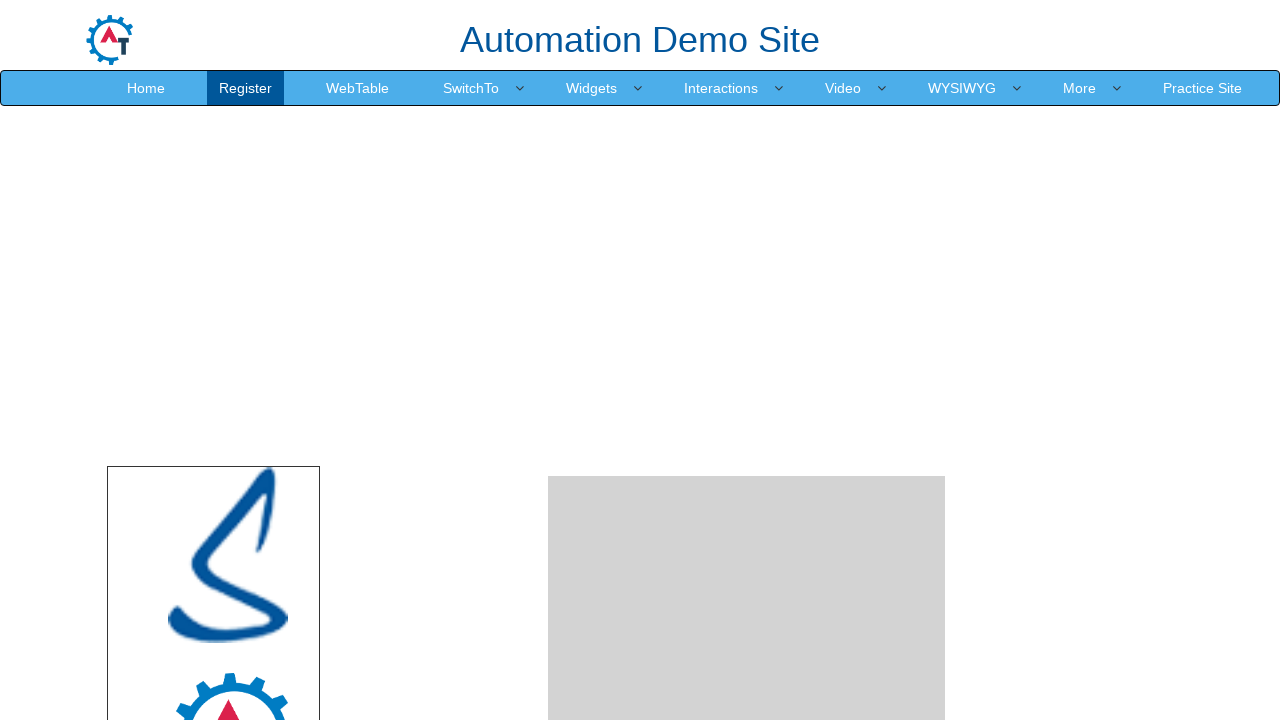

Located Selenium logo element
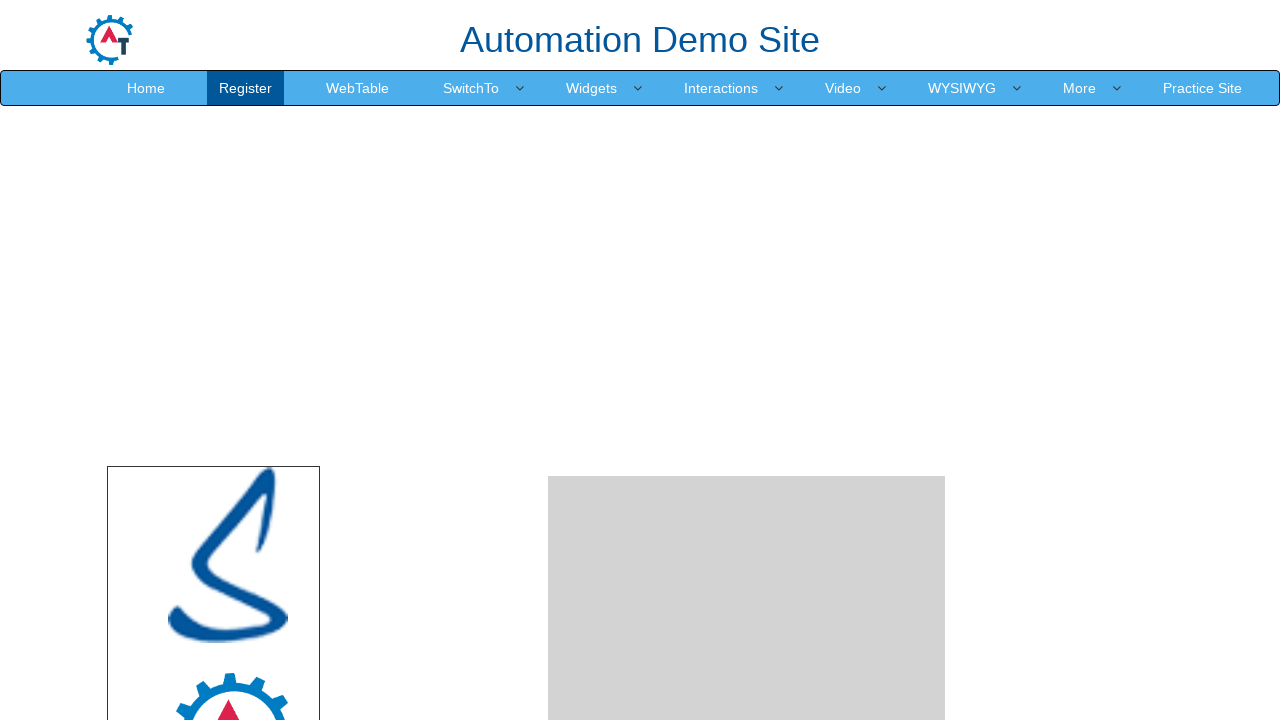

Located drop area element
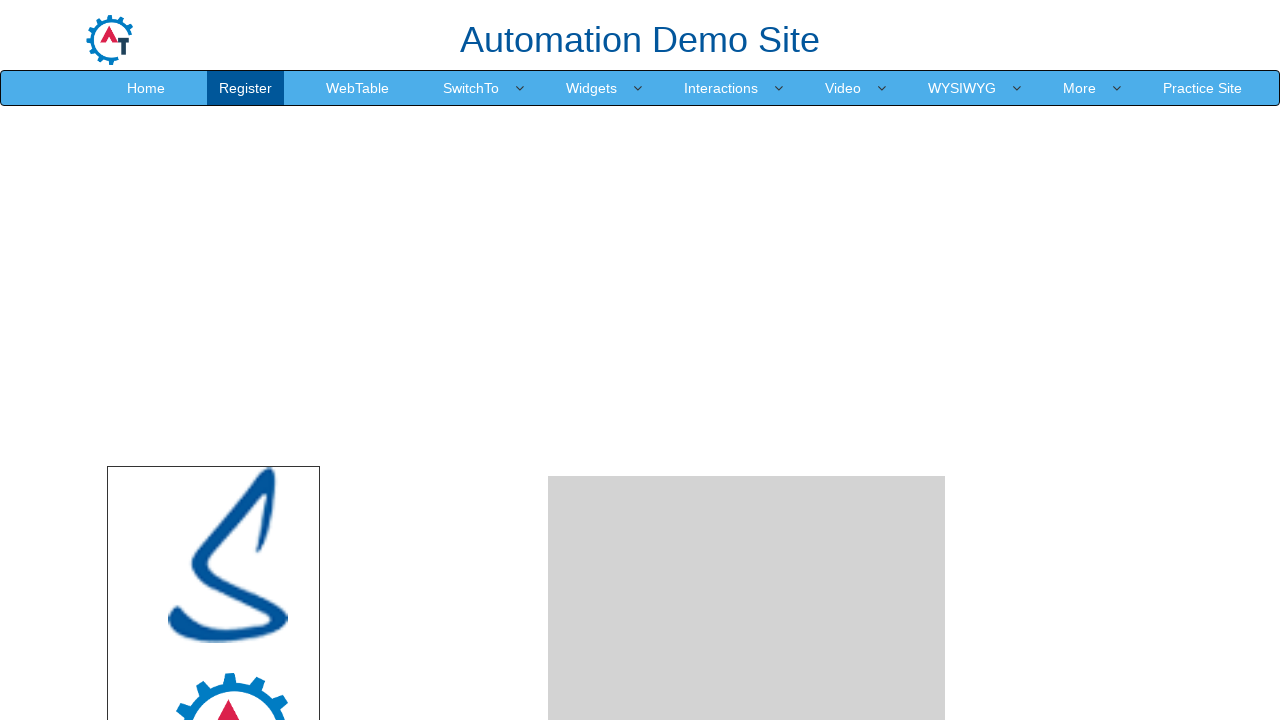

Scrolled Selenium logo element into view
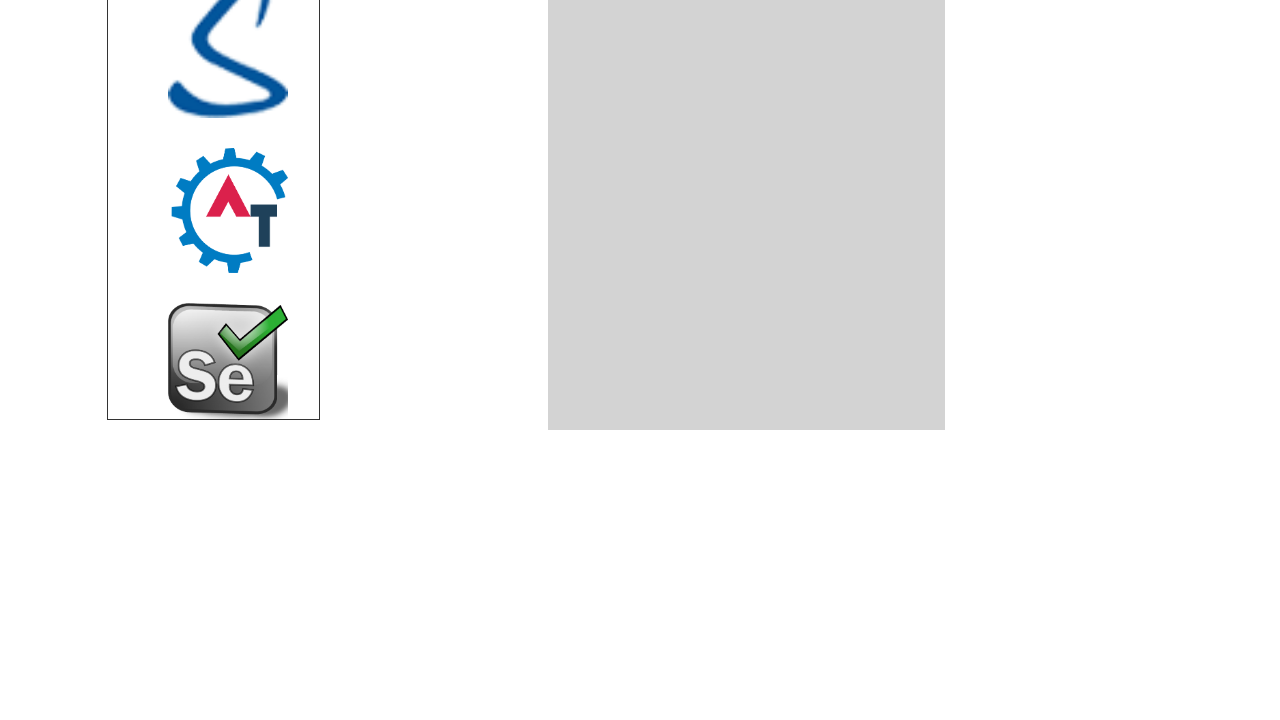

Dragged Selenium logo to drop area at (747, 240)
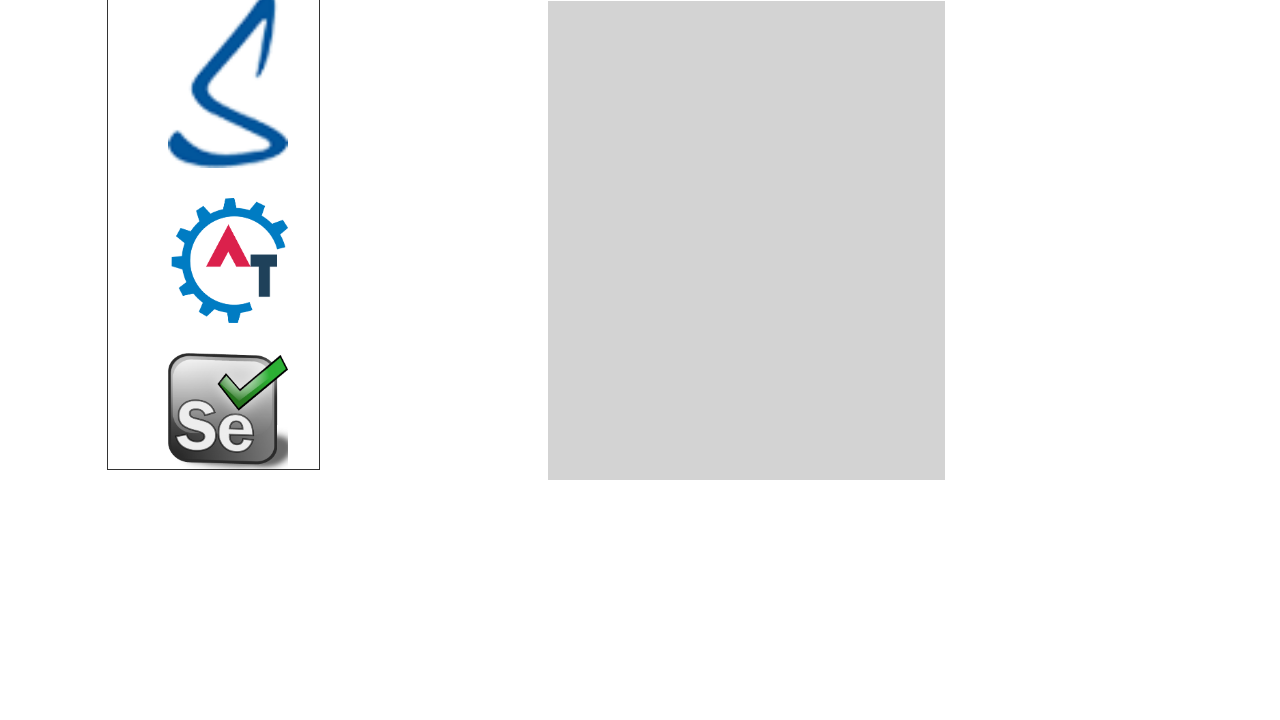

Located Angular logo element
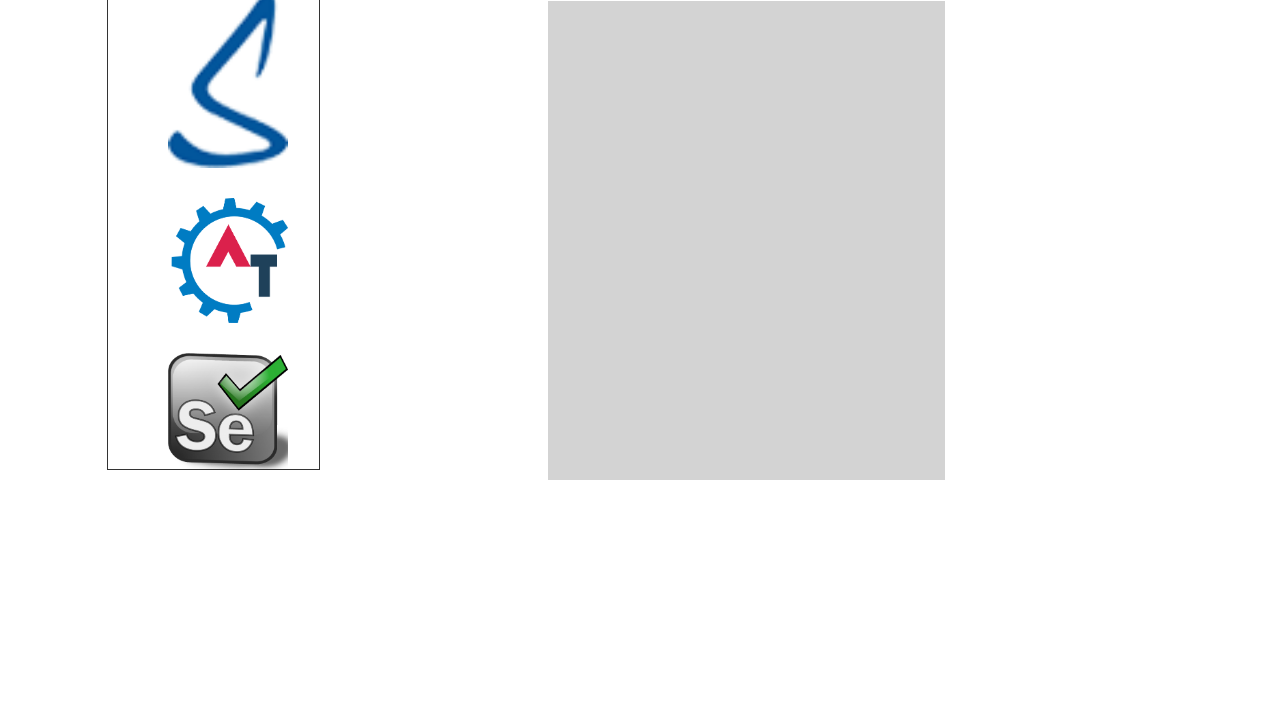

Dragged Angular logo to drop area at (747, 249)
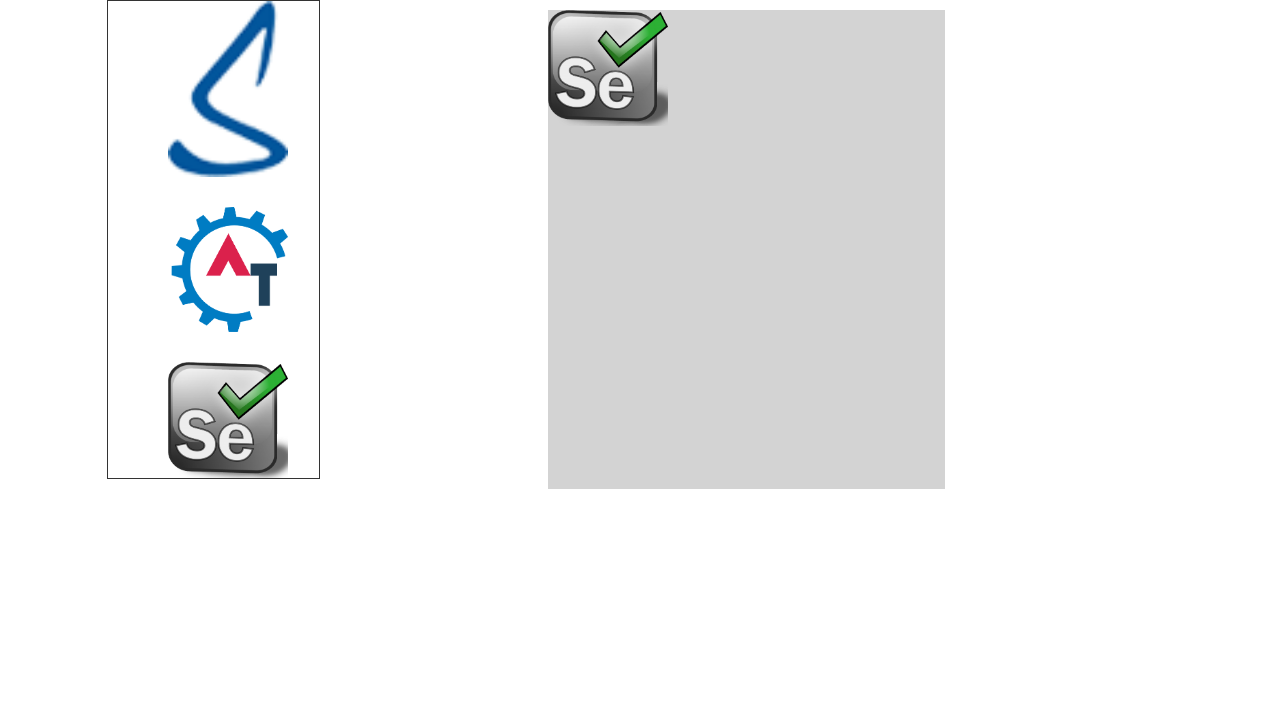

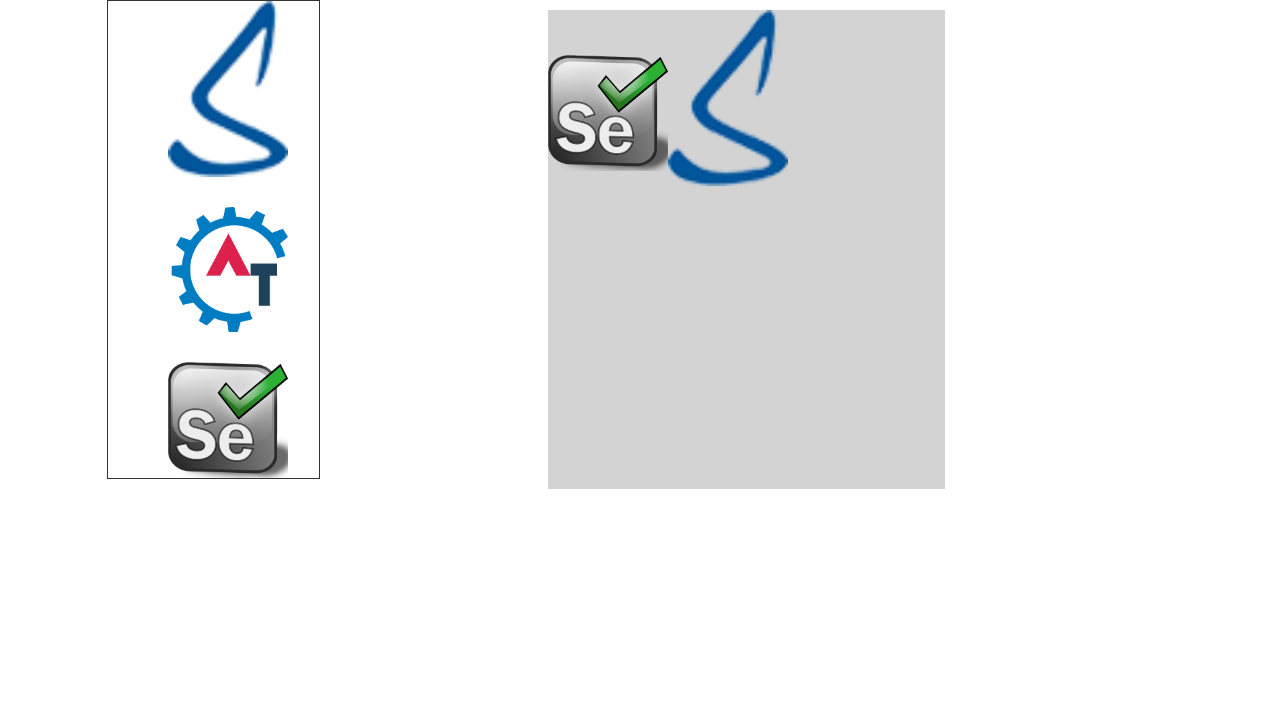